Tests adding a product to the shopping cart on an e-commerce demo site, verifies the cart opens and displays the correct product.

Starting URL: https://www.bstackdemo.com

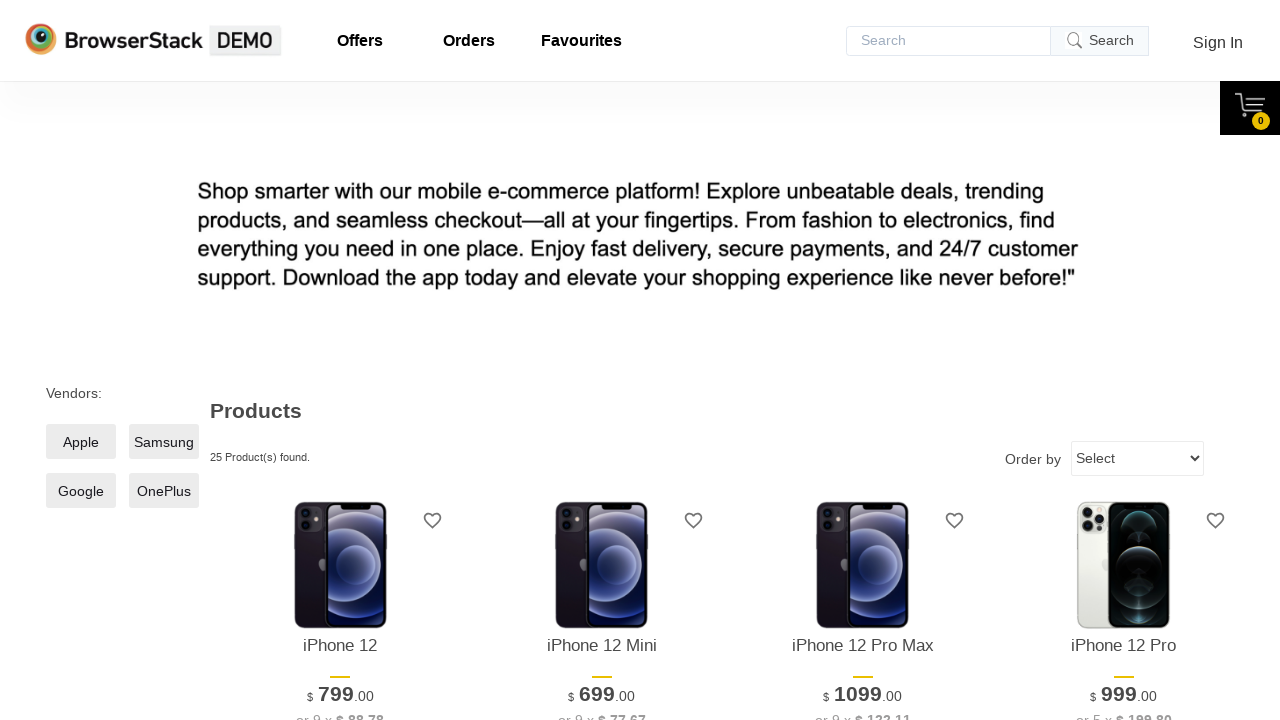

Verified page title contains 'StackDemo'
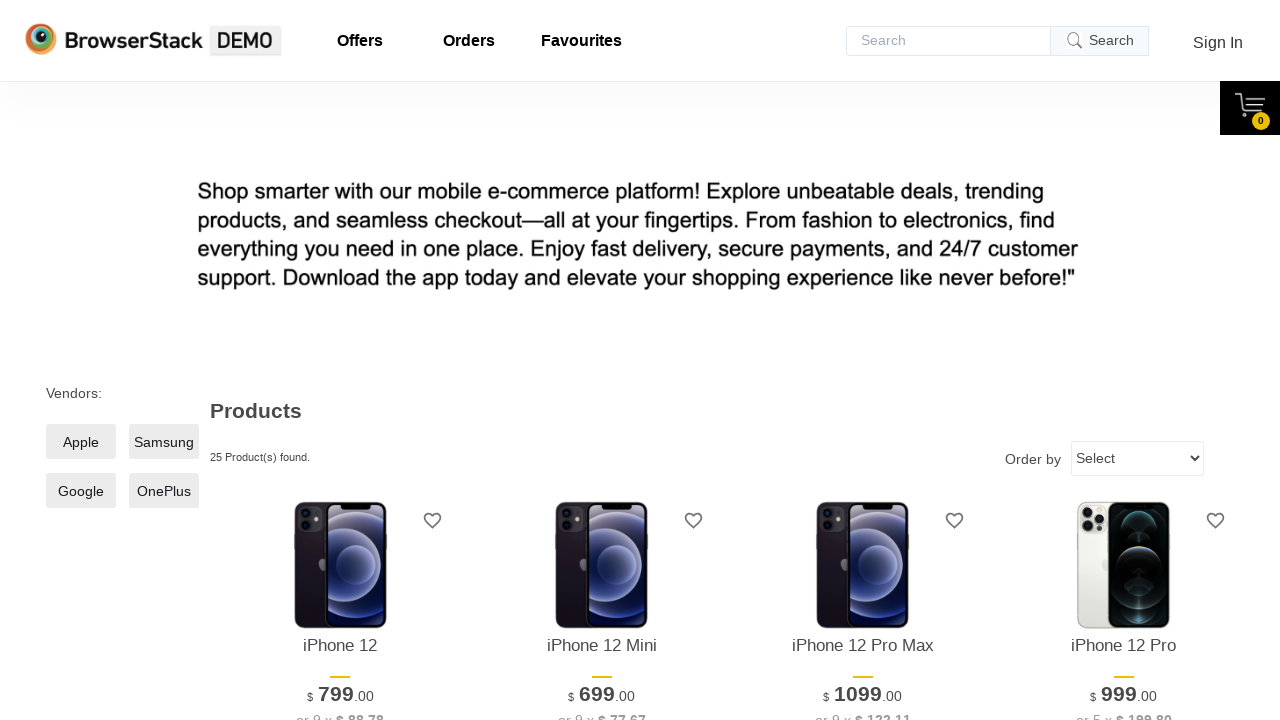

Extracted product name from first product on screen
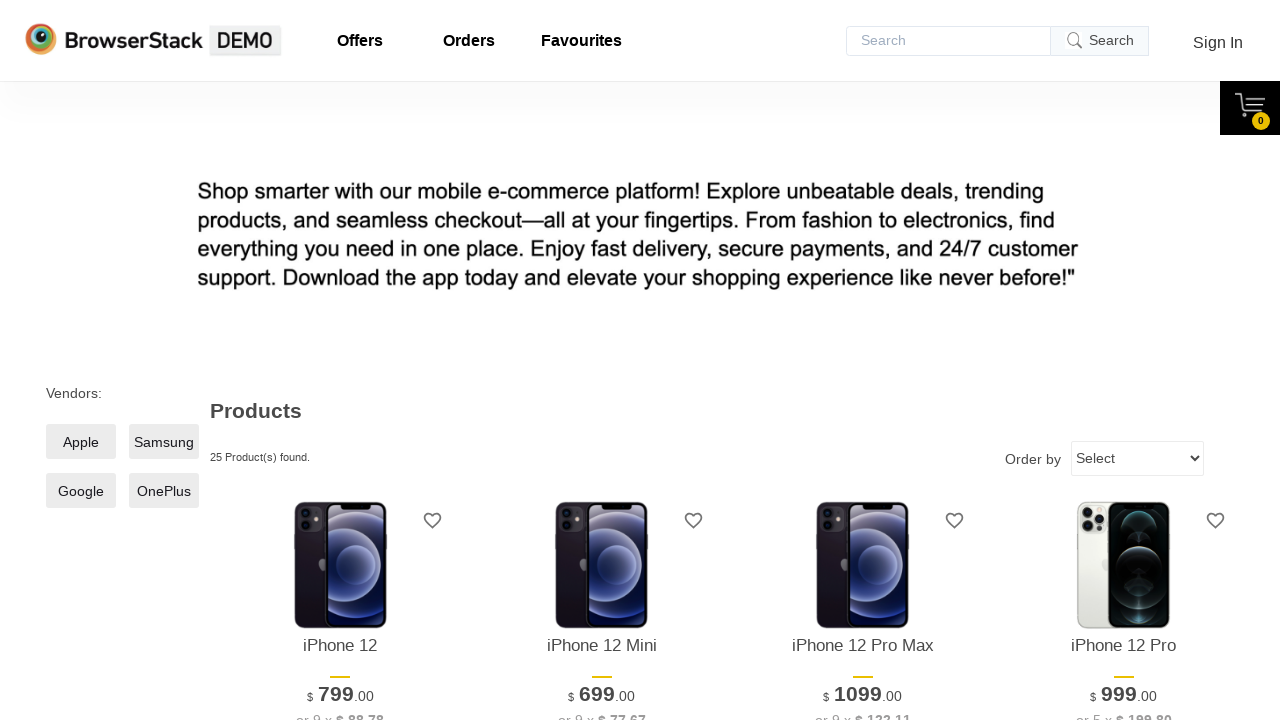

Clicked 'Add to Cart' button for first product at (340, 361) on xpath=//*[@id='1']/div[4]
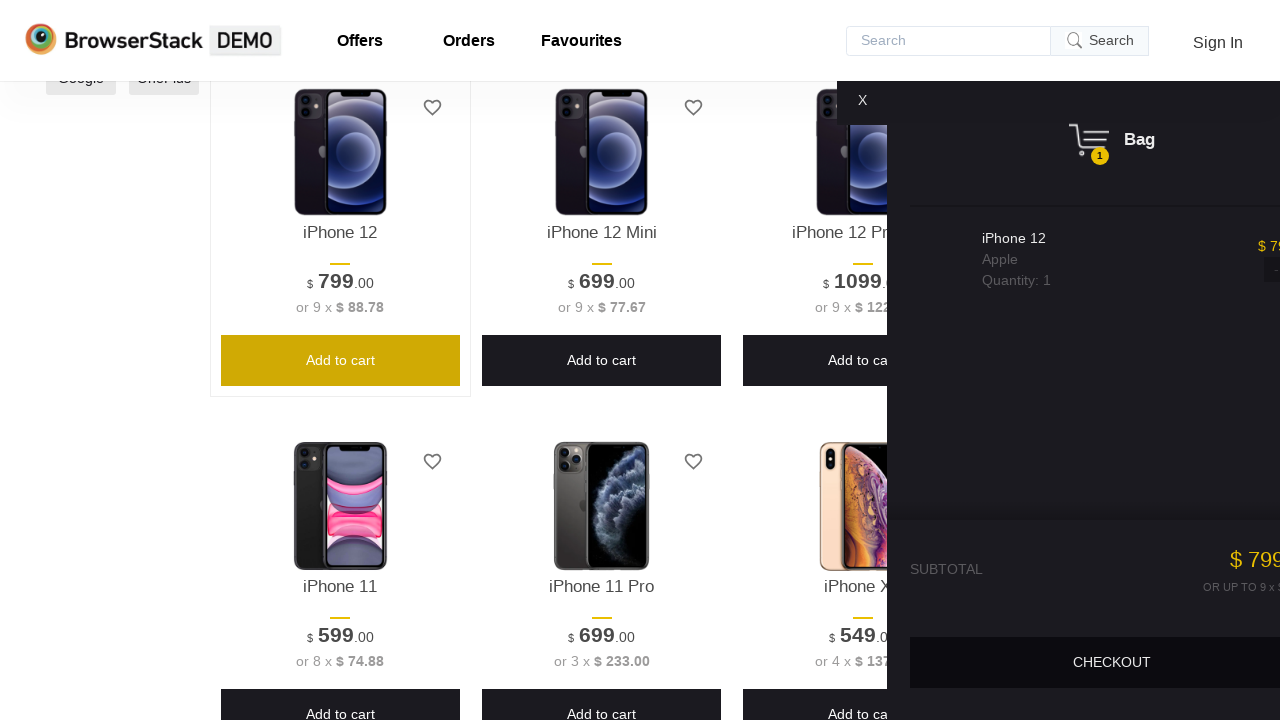

Cart panel appeared
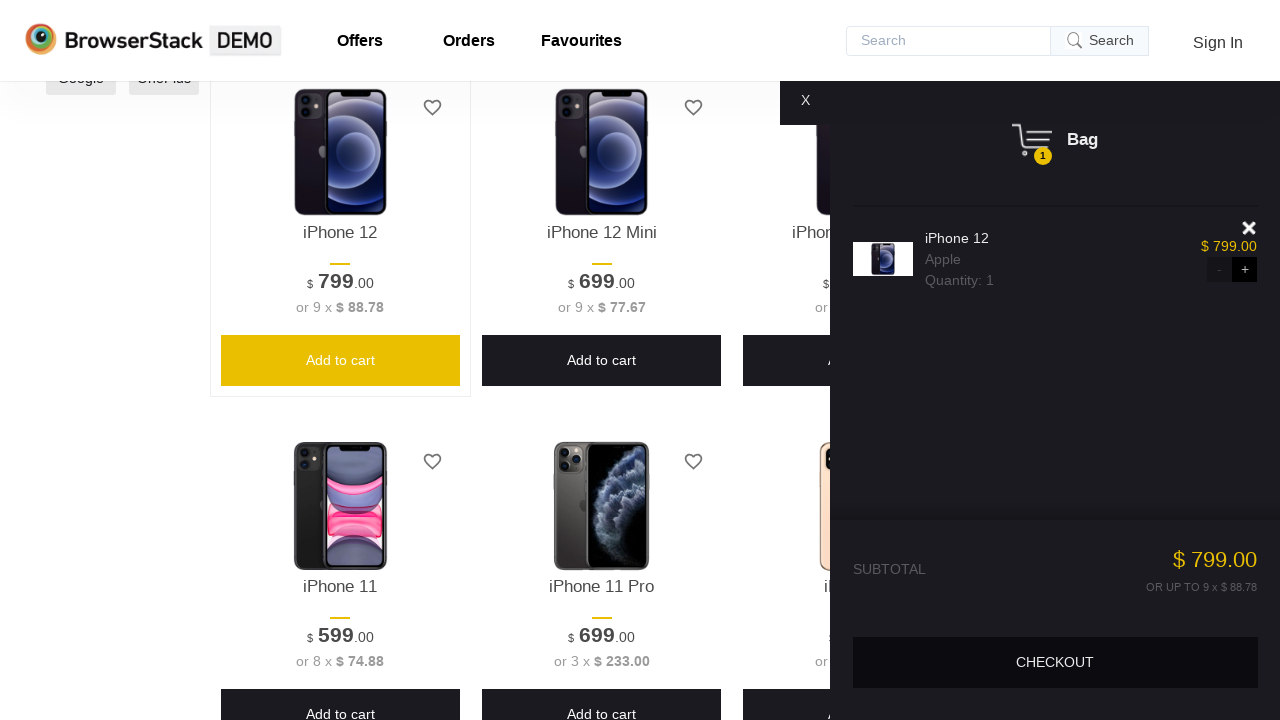

Verified cart panel is visible
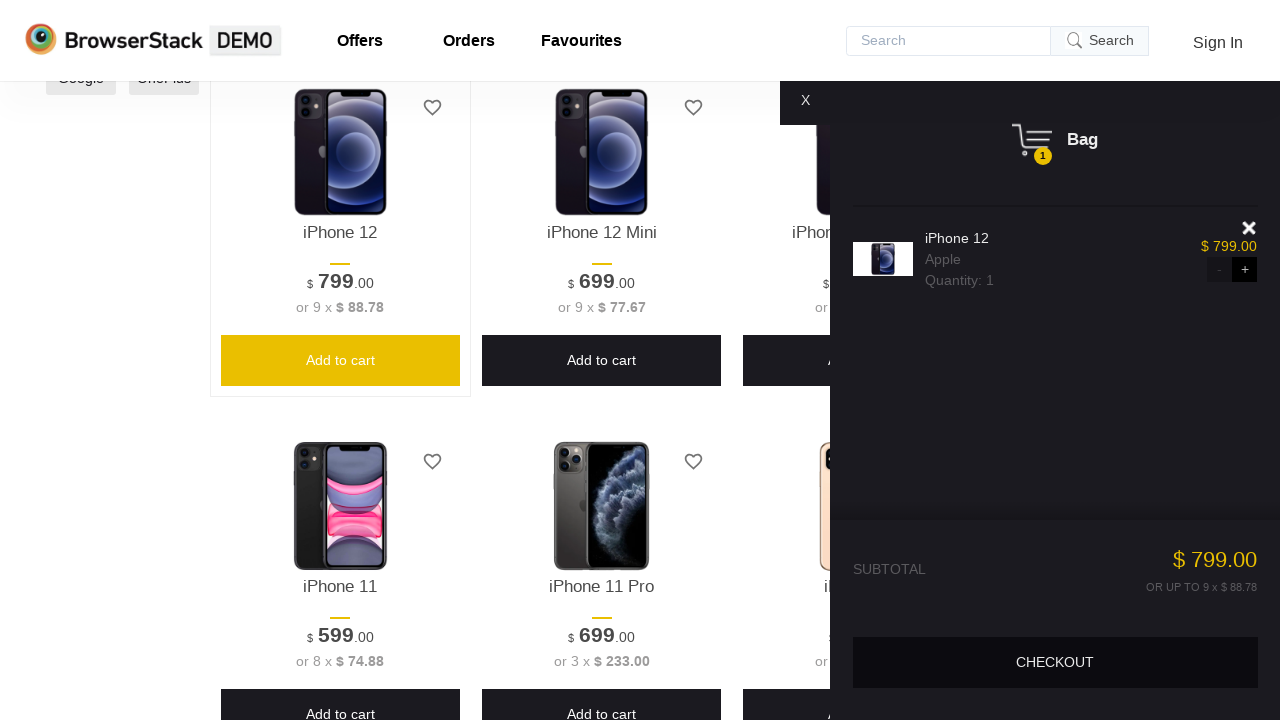

Extracted product name from cart
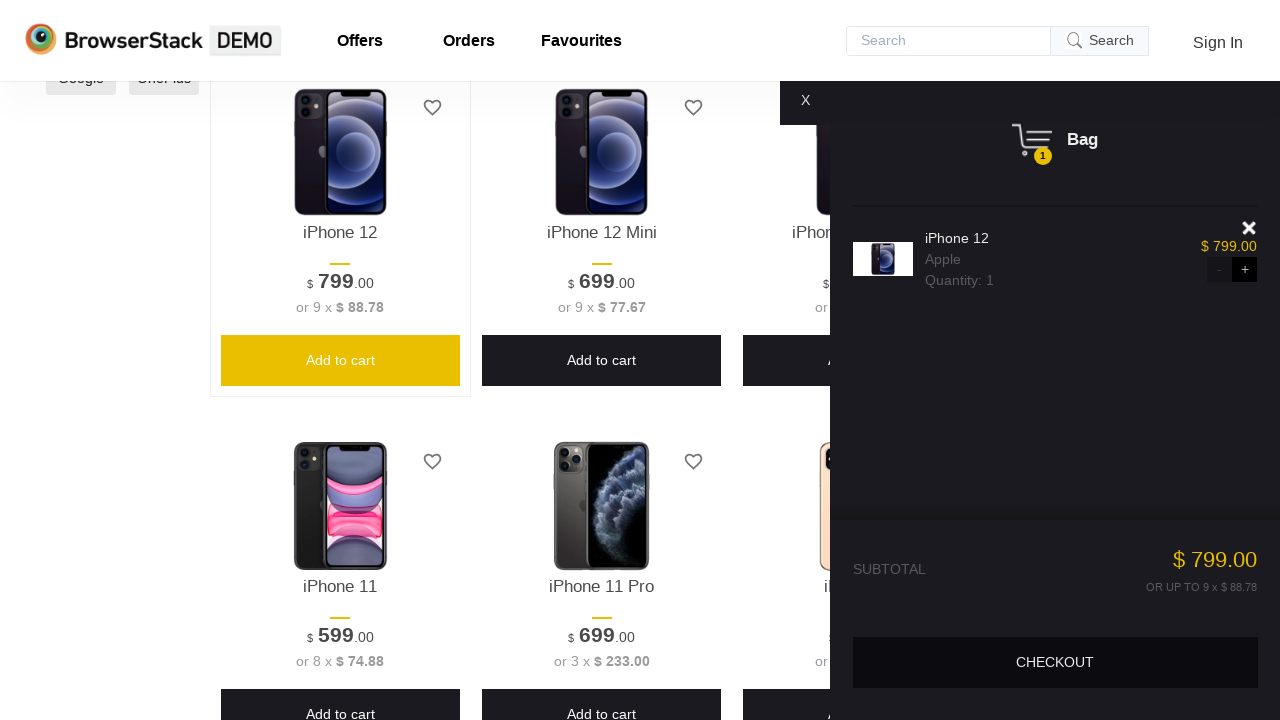

Verified product name in cart matches product on screen
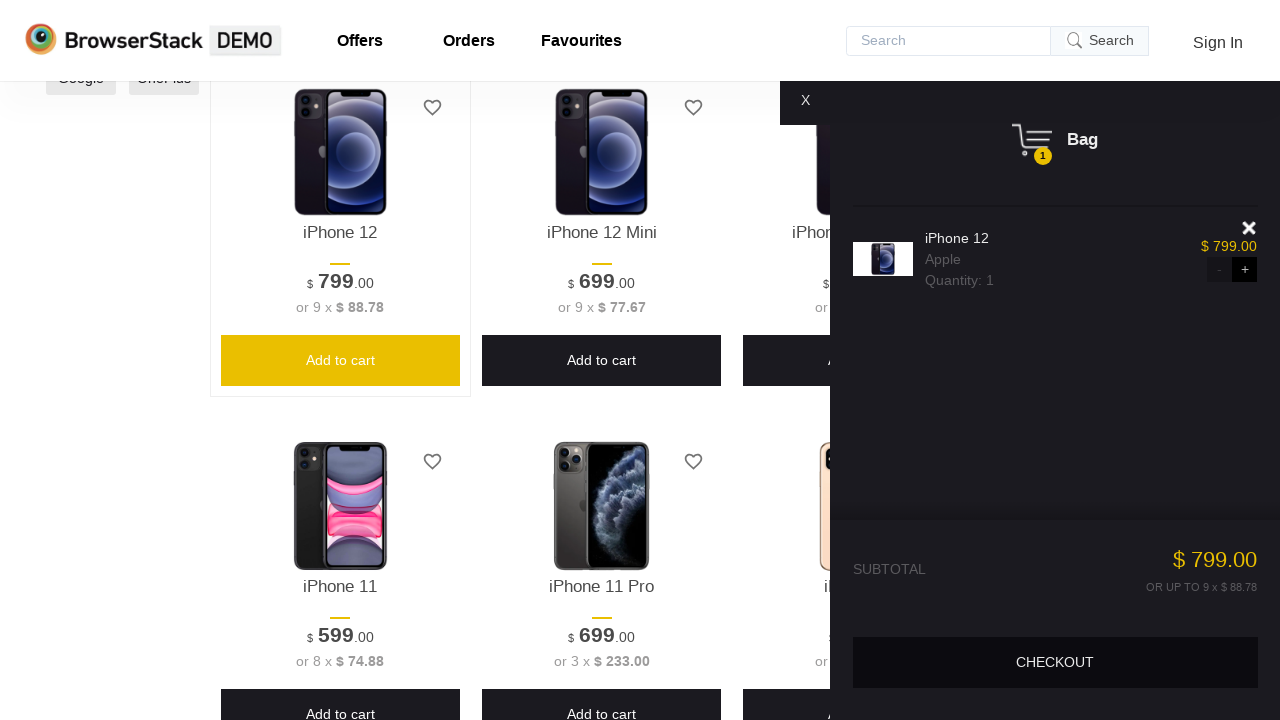

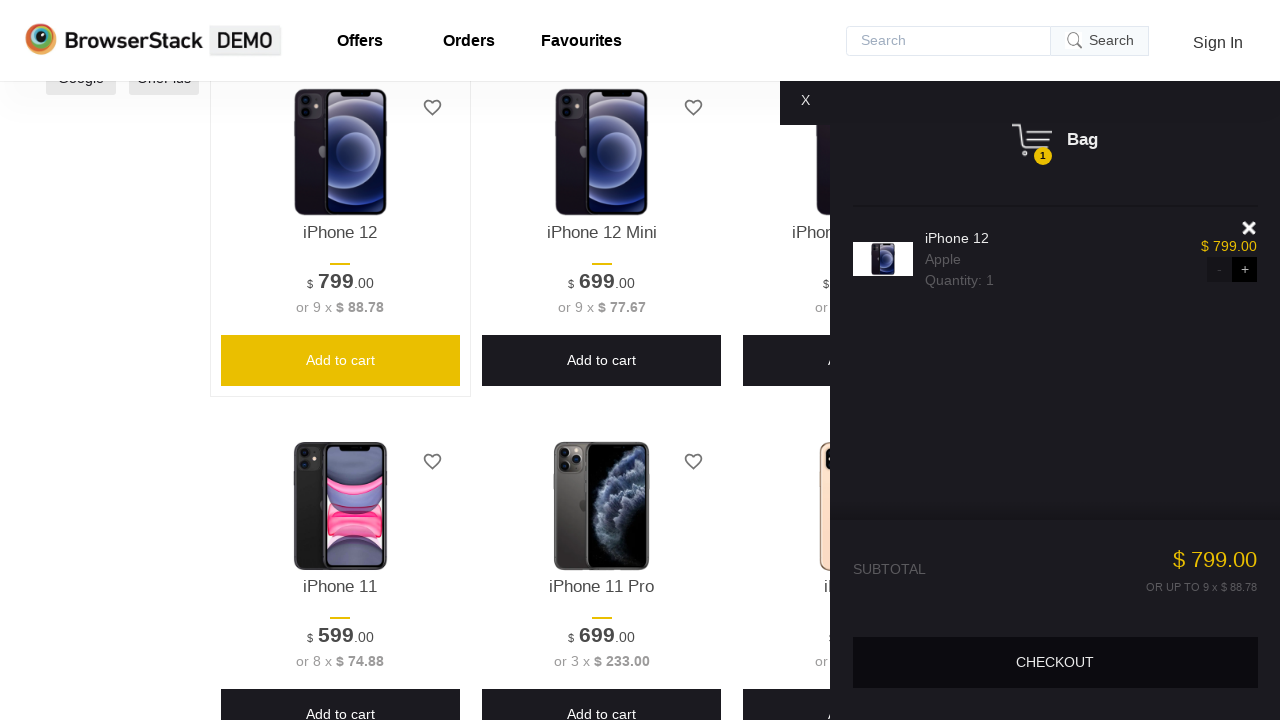